Verifies that a service worker is registered for PWA functionality.

Starting URL: https://foco.mx

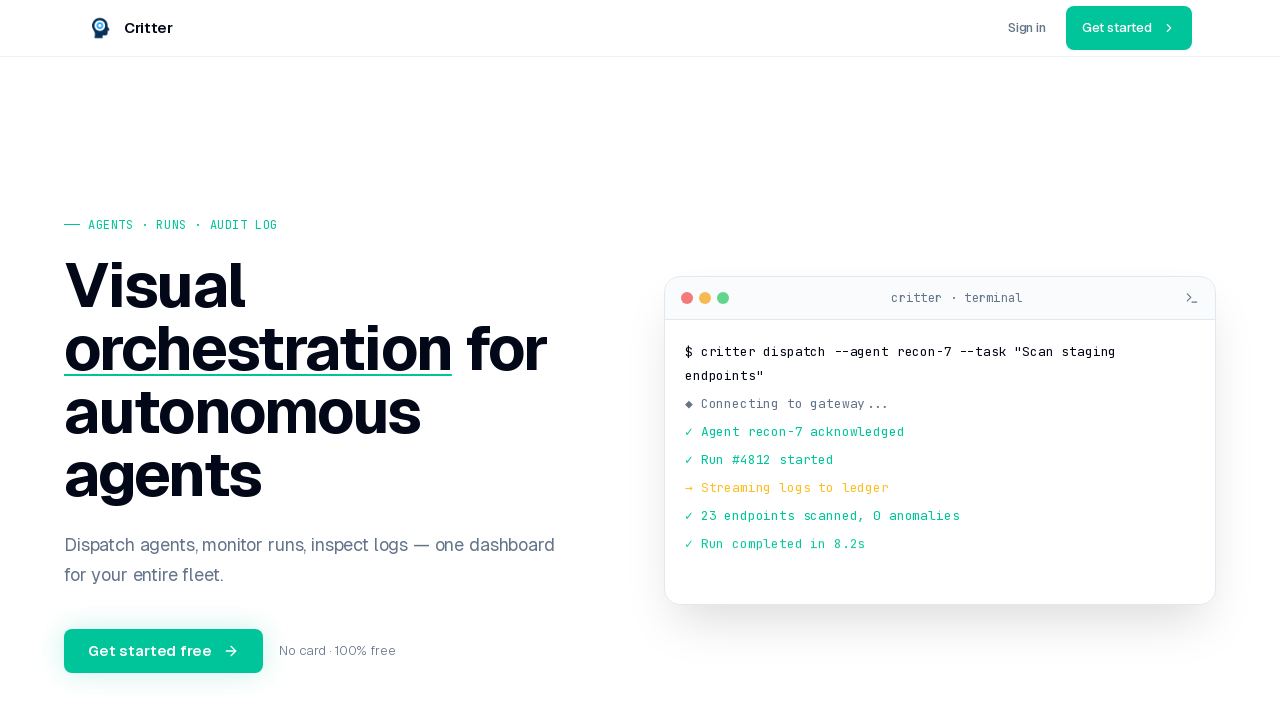

Page loaded successfully
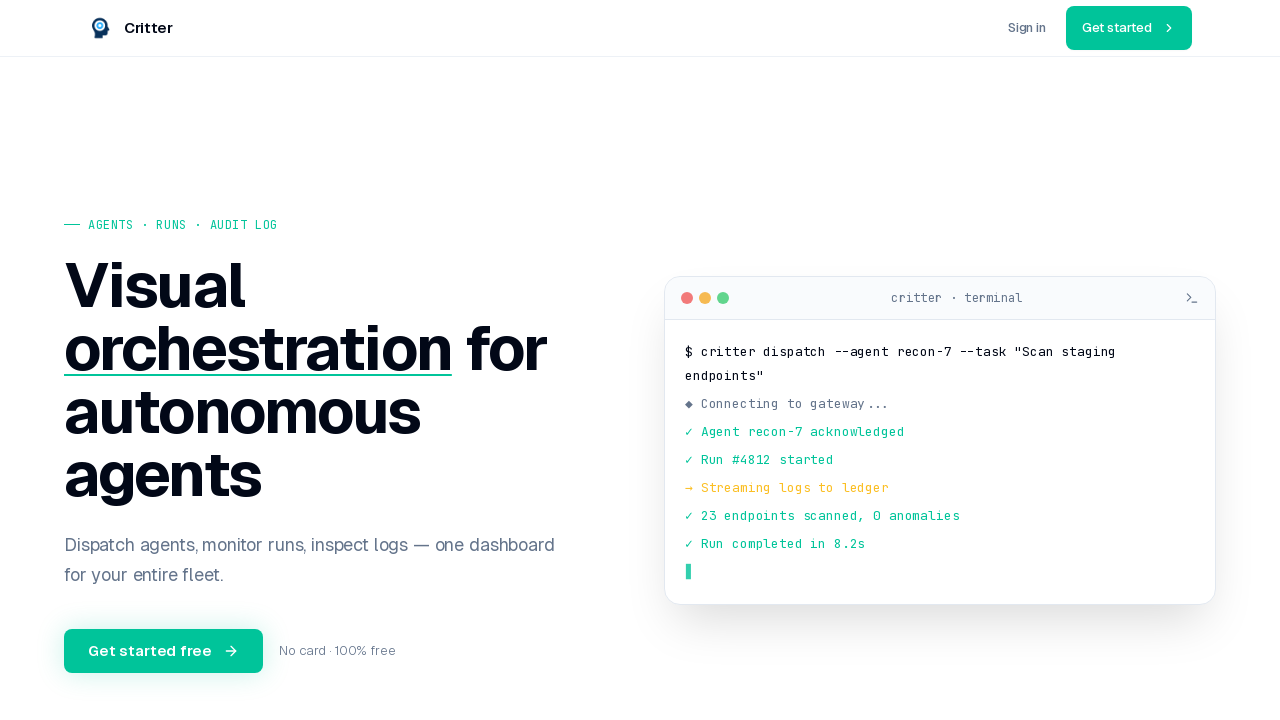

Waited 2 seconds for service worker to register
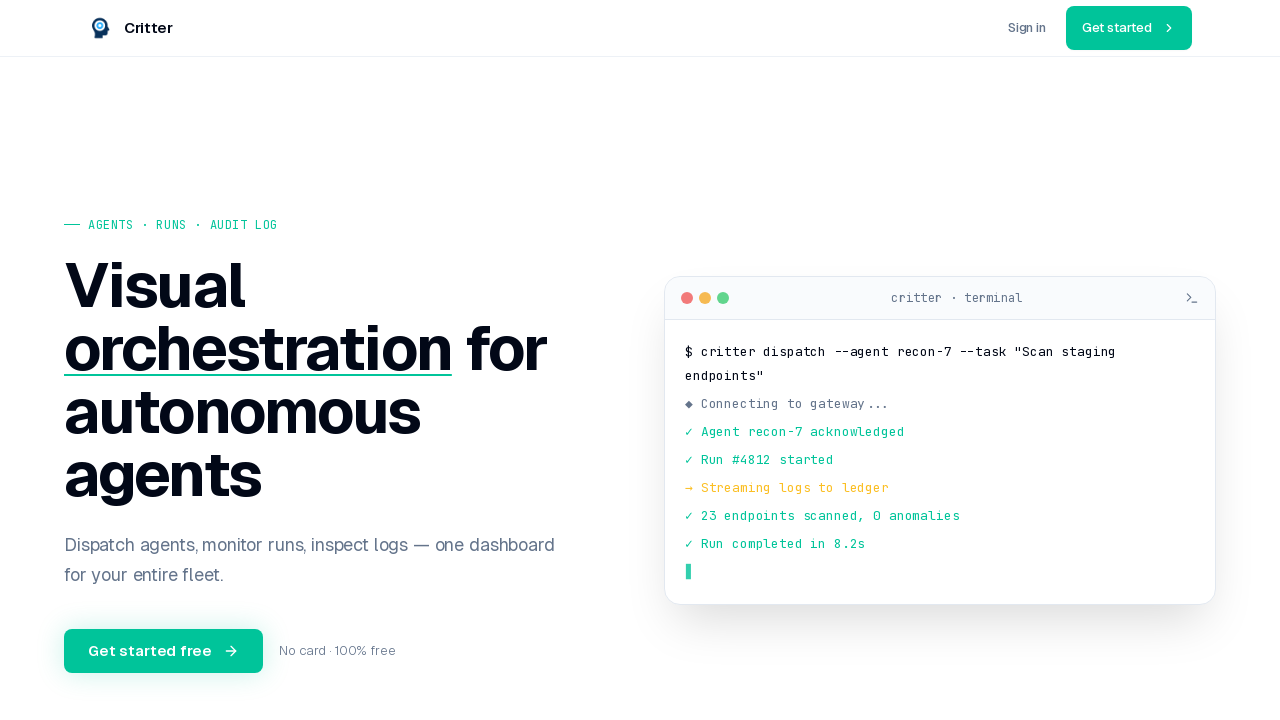

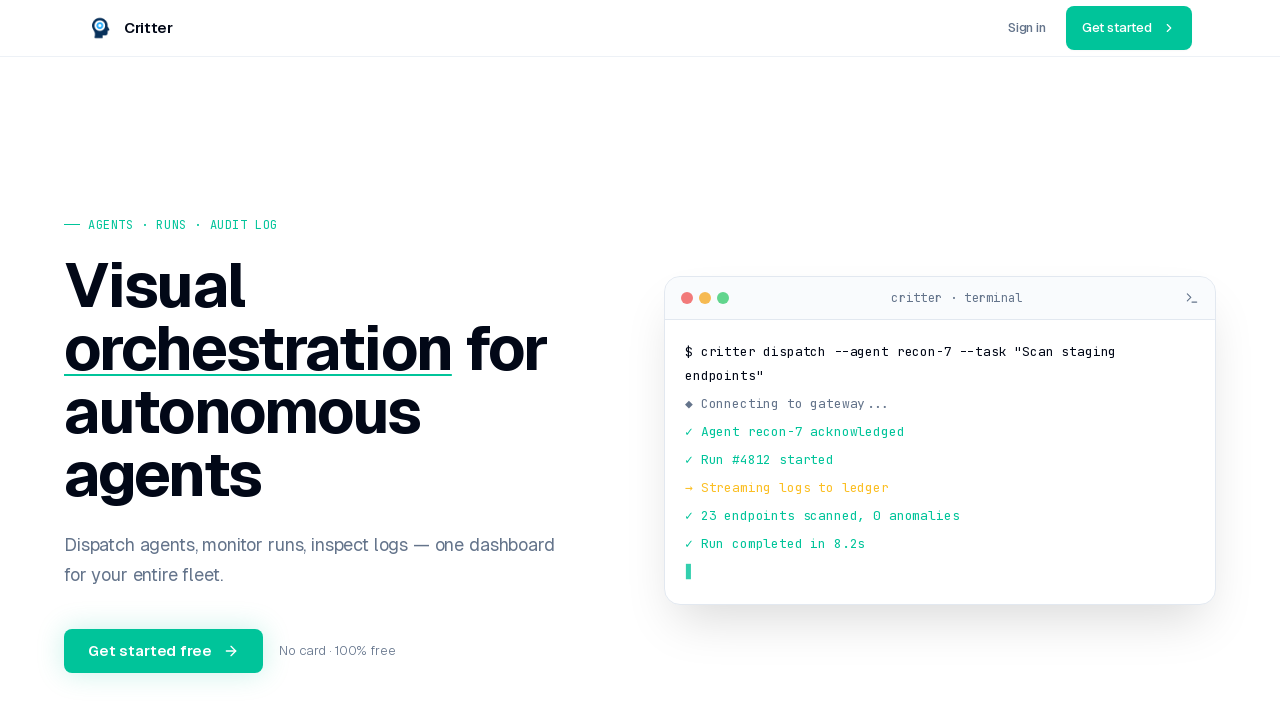